Tests table traversal functionality by iterating through table rows, finding a row containing specific text ("Master Selenium"), and verifying that the last cell in that row contains the expected value "25".

Starting URL: https://rahulshettyacademy.com/AutomationPractice/

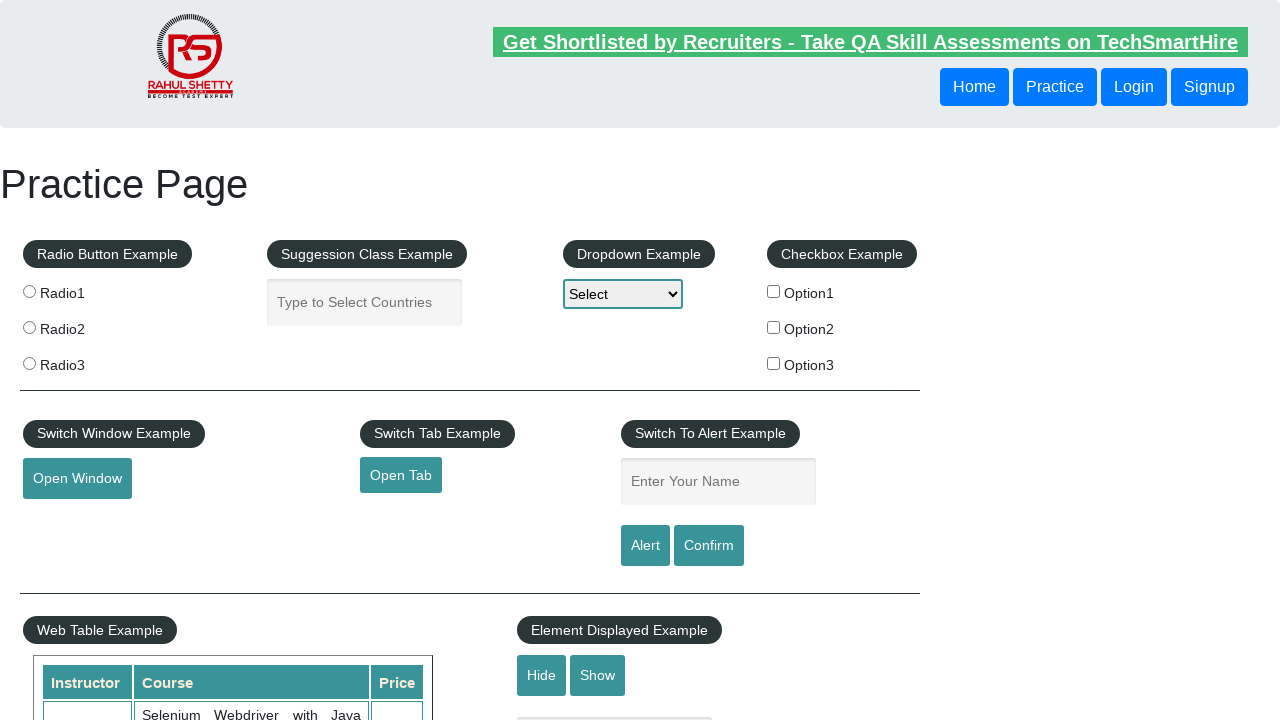

Waited for table to be visible
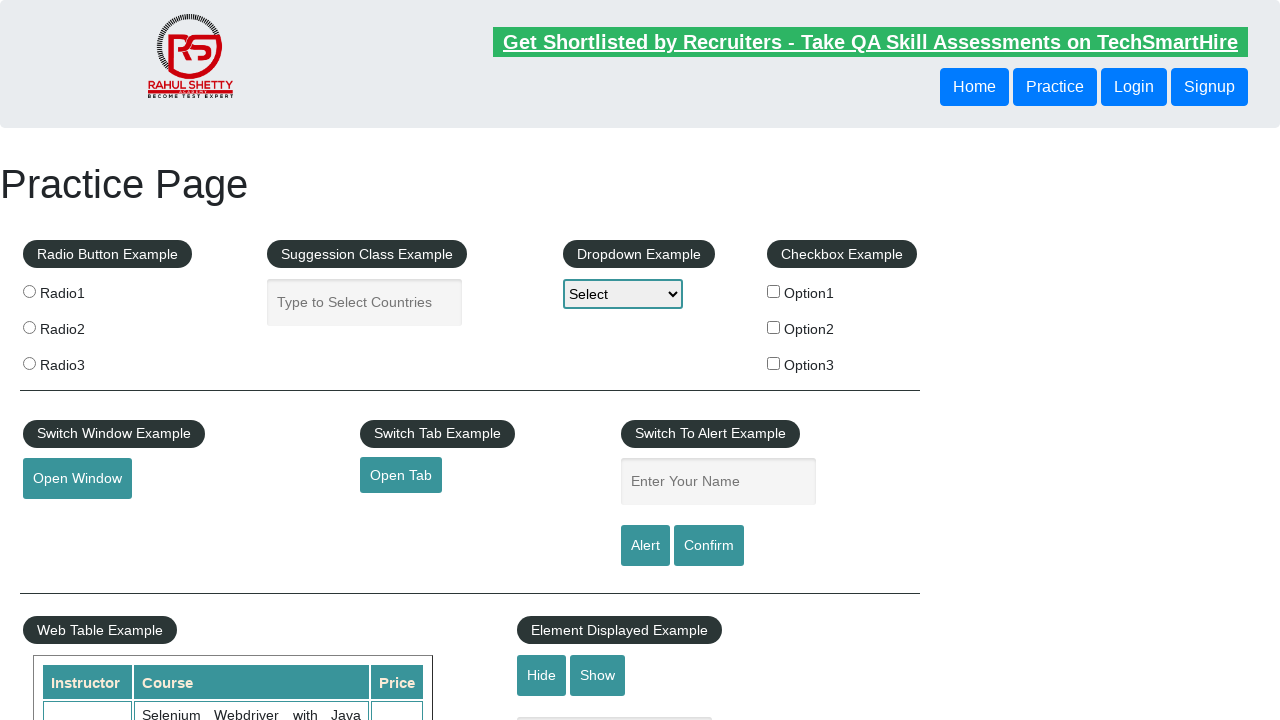

Retrieved all table rows
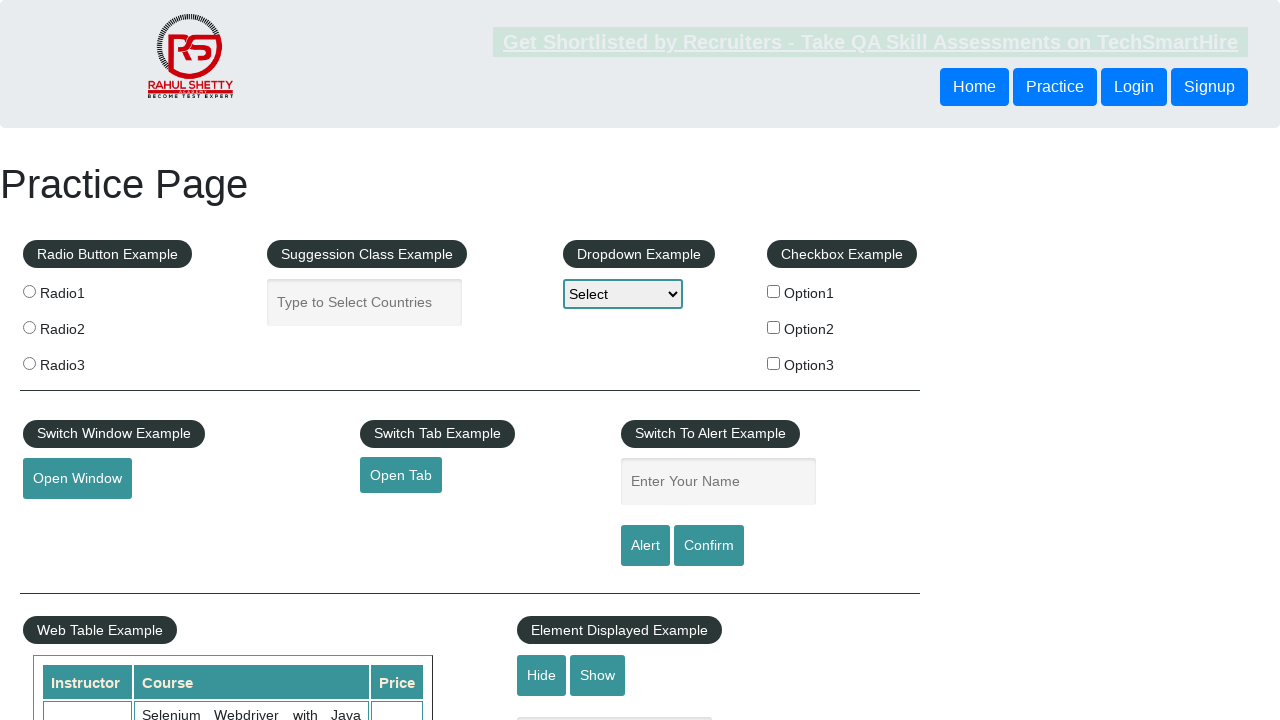

Found row containing 'Master Selenium'
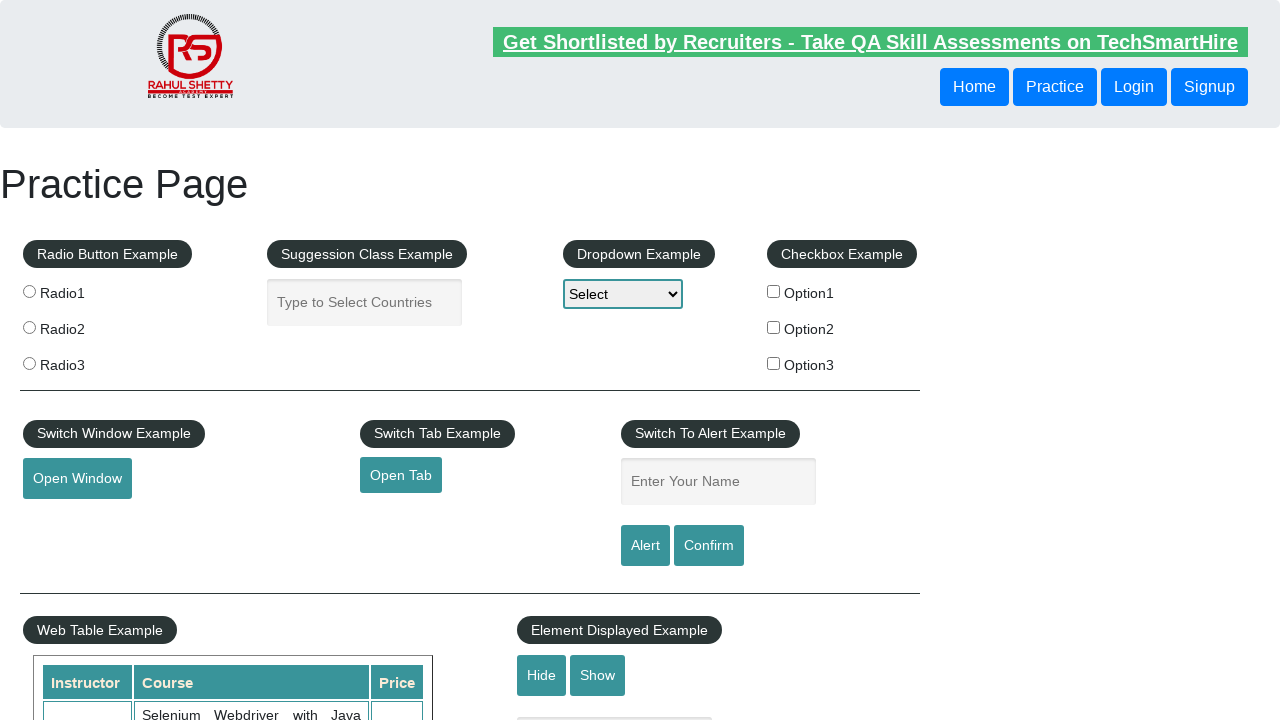

Verified last cell in 'Master Selenium' row contains '25'
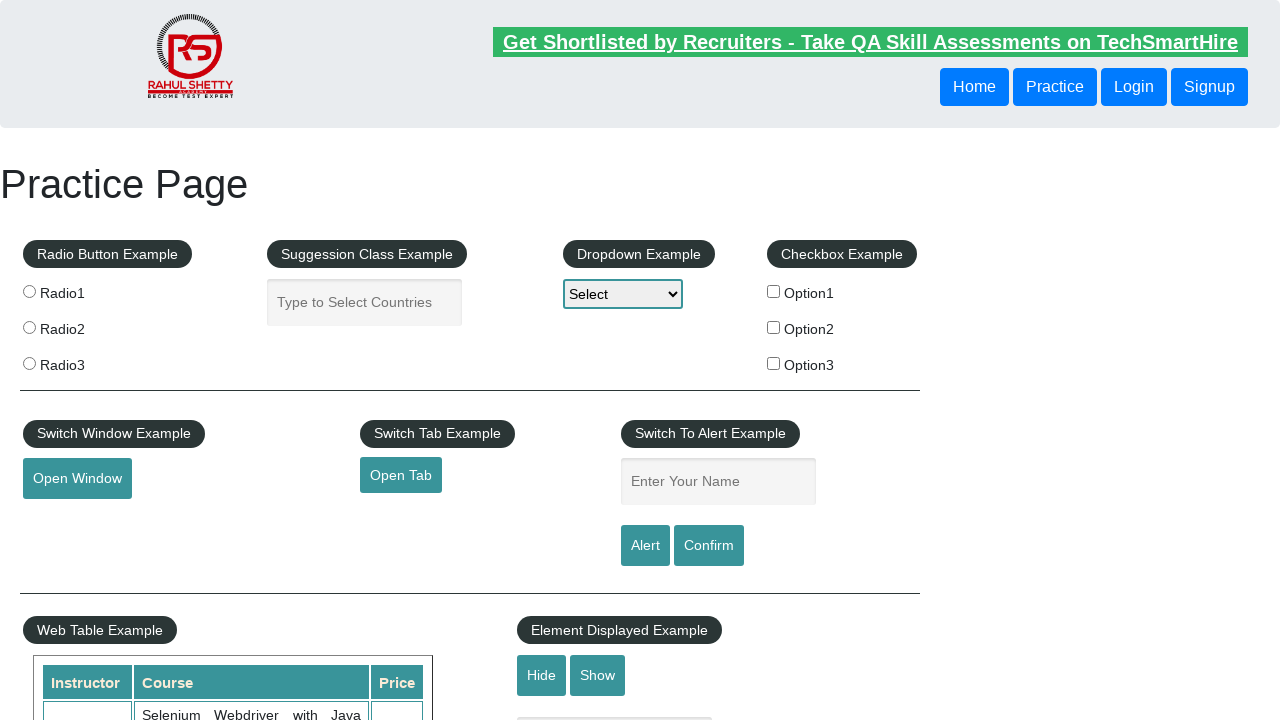

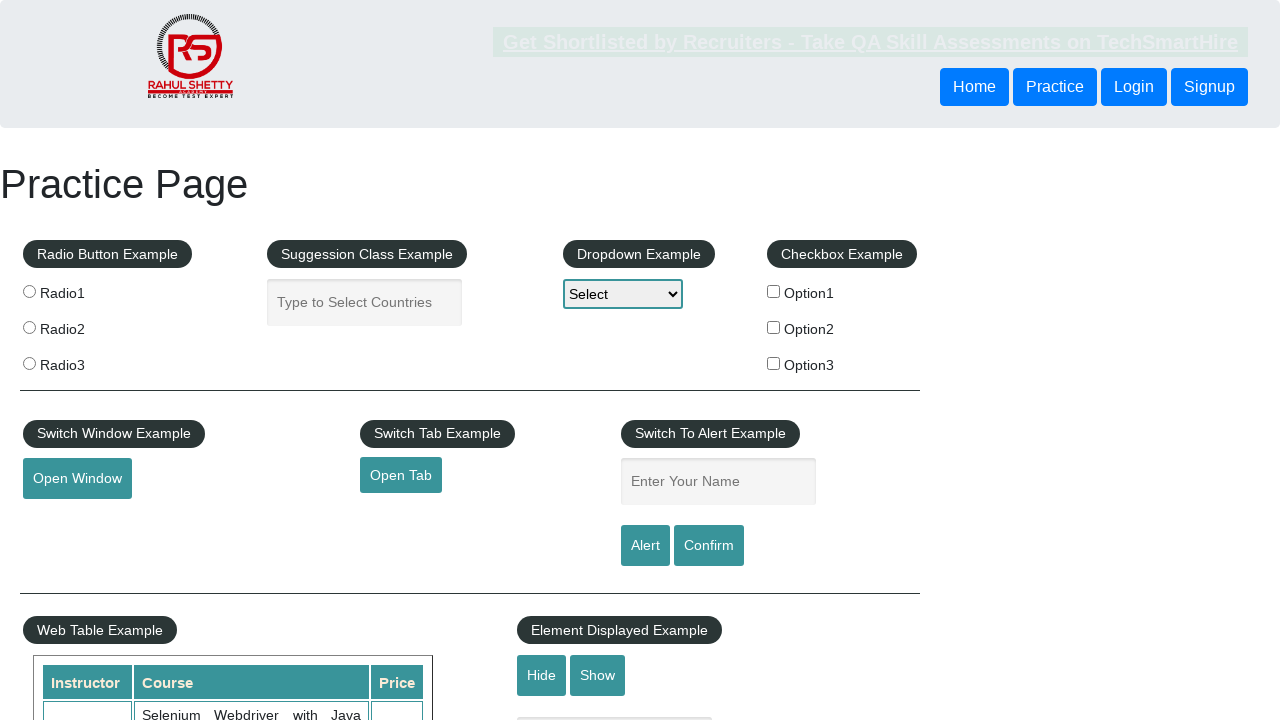